Tests UI interactions on a practice automation site including hiding/showing elements, handling JavaScript confirm dialogs, and mouse hover actions.

Starting URL: https://rahulshettyacademy.com/AutomationPractice/

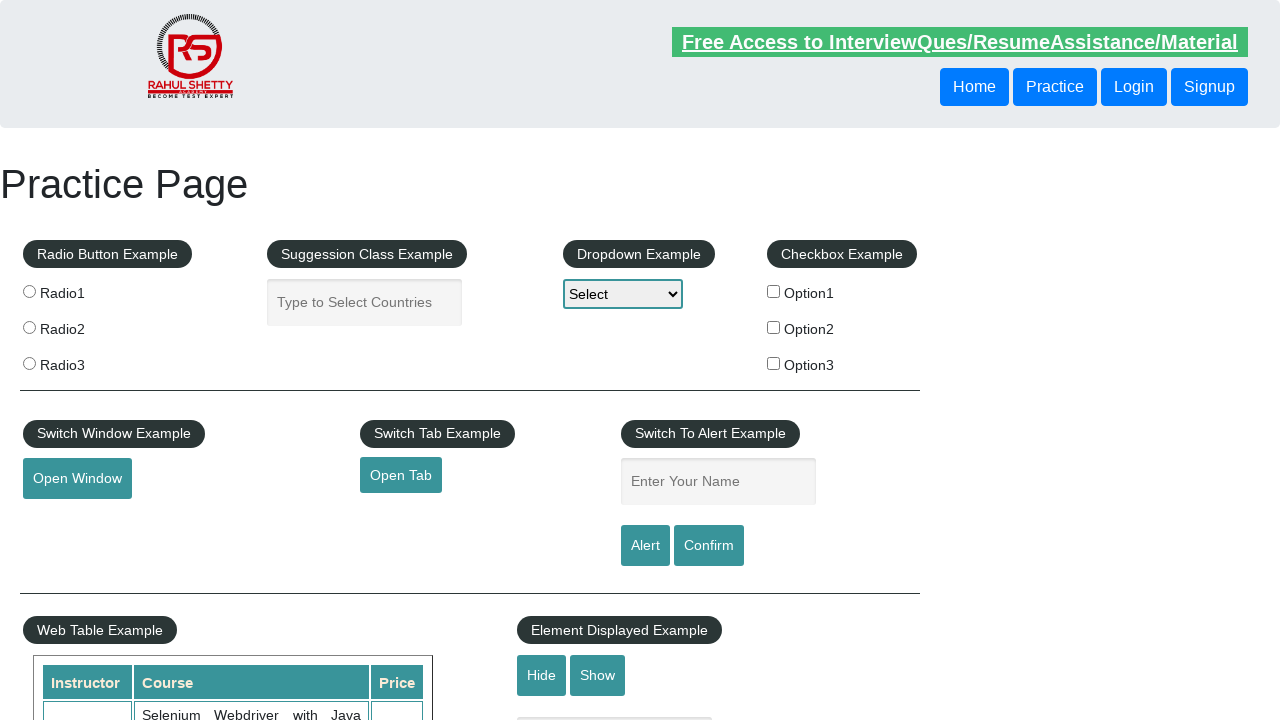

Verified text field is initially visible
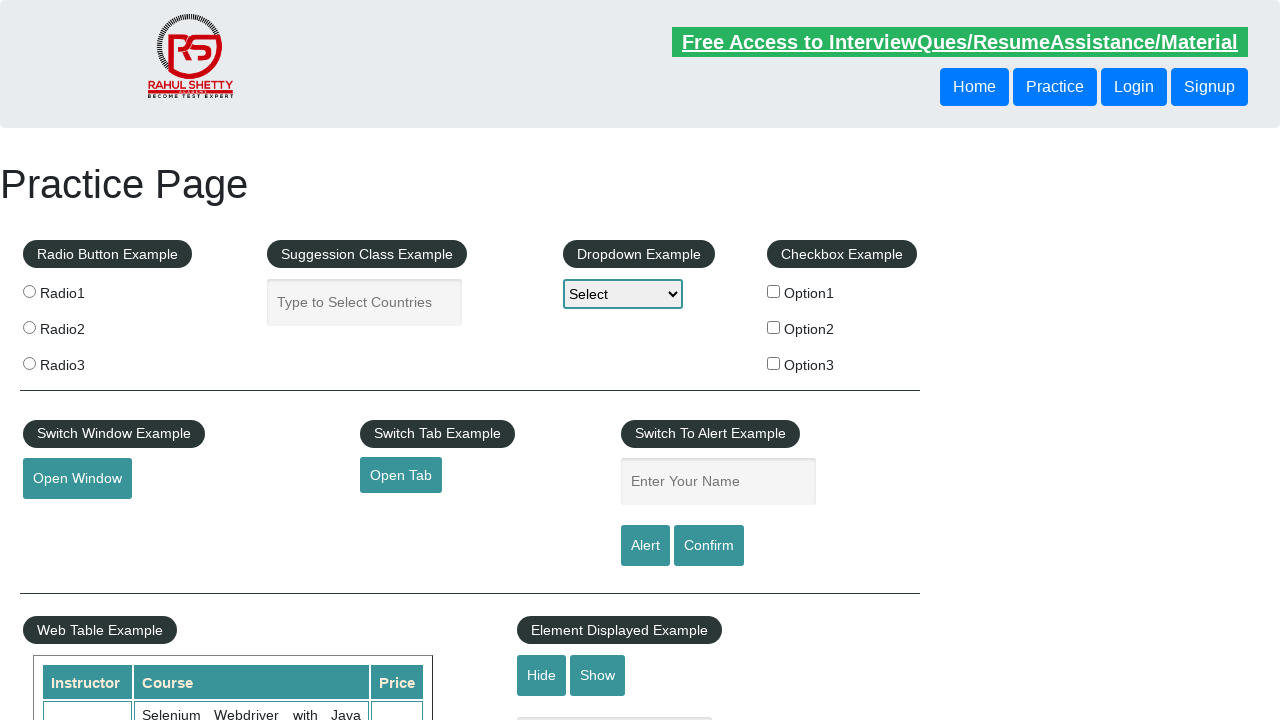

Clicked hide button to hide the text field at (542, 675) on #hide-textbox
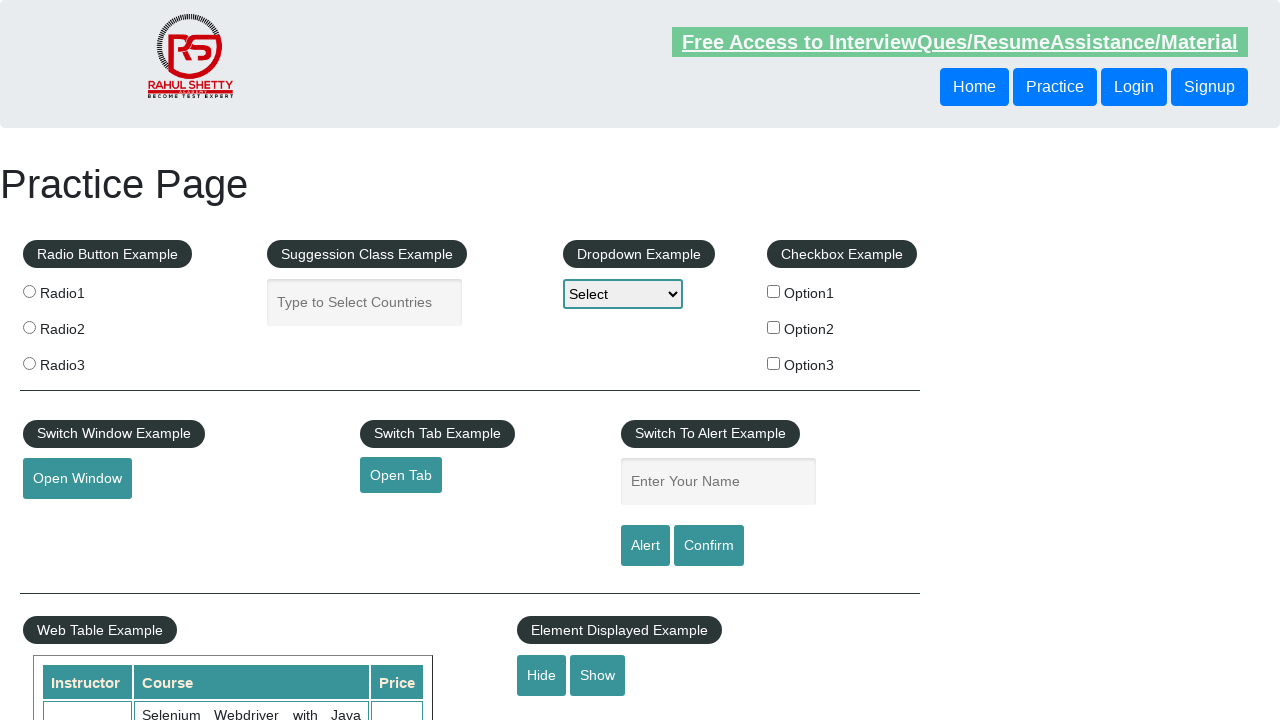

Text field is now hidden
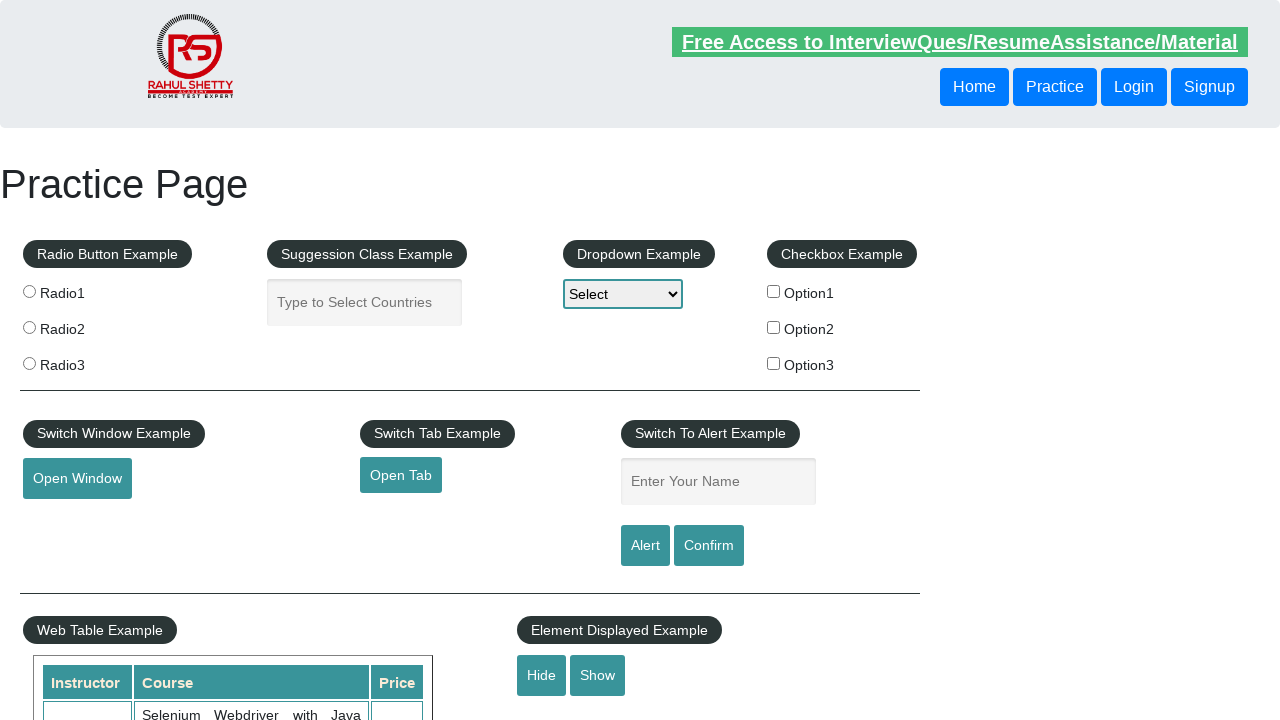

Set up dialog handler to accept confirm dialogs
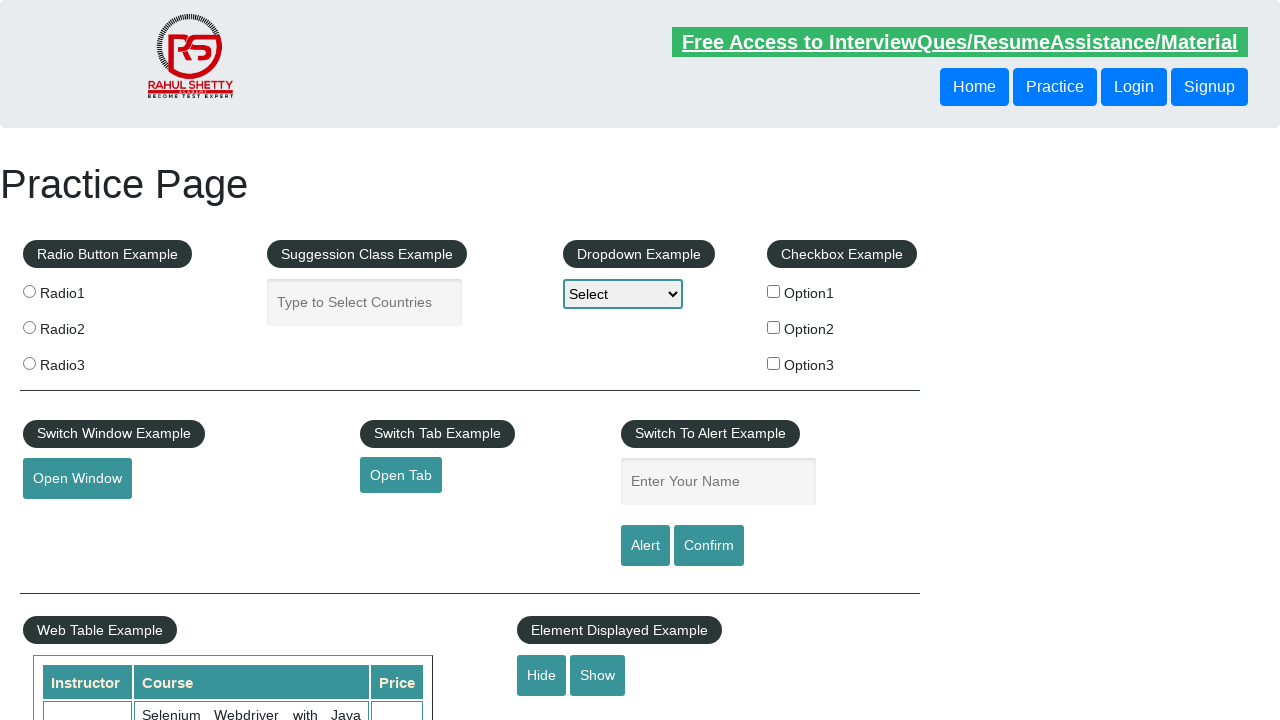

Clicked confirm button and accepted JavaScript confirm dialog at (709, 546) on #confirmbtn
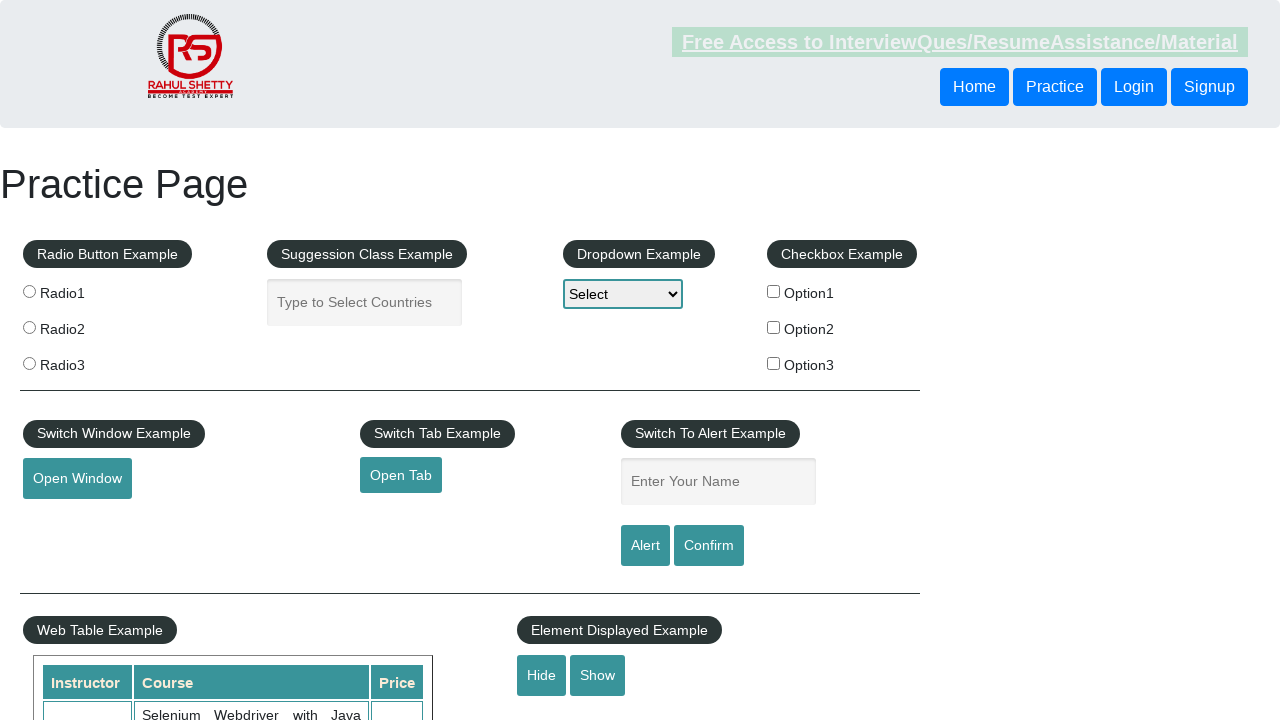

Hovered over mouse hover element at (83, 361) on #mousehover
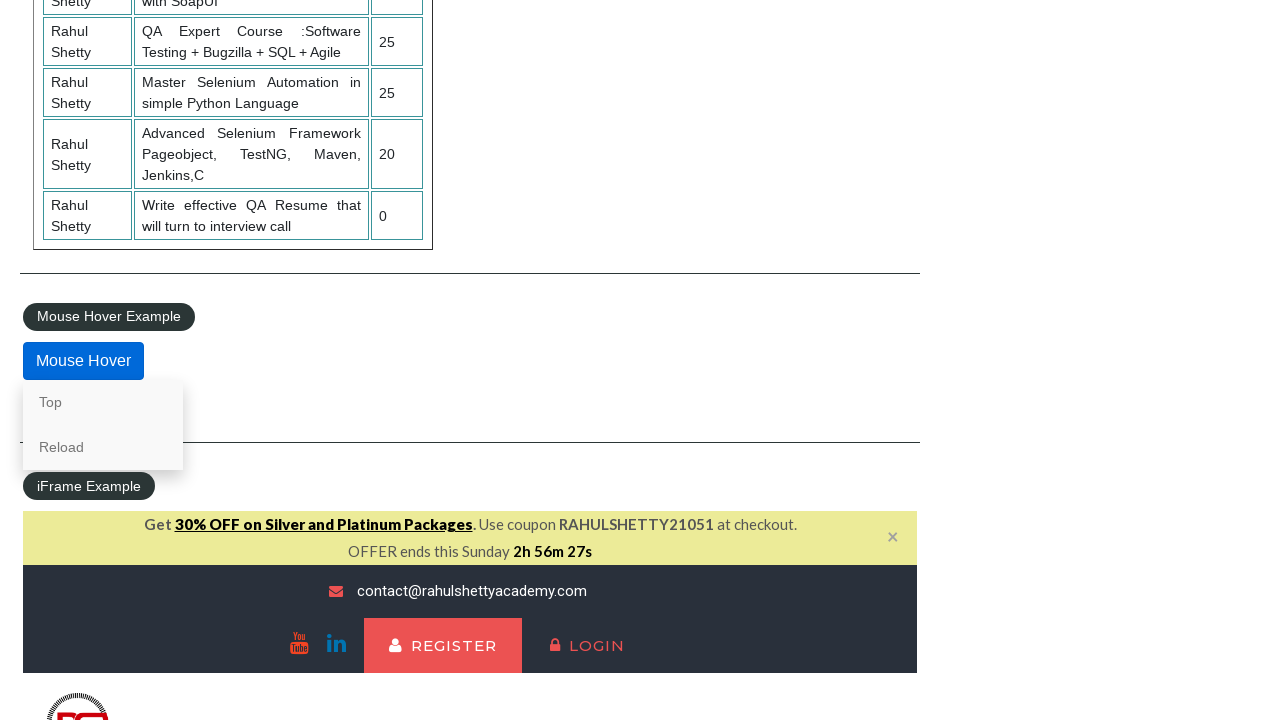

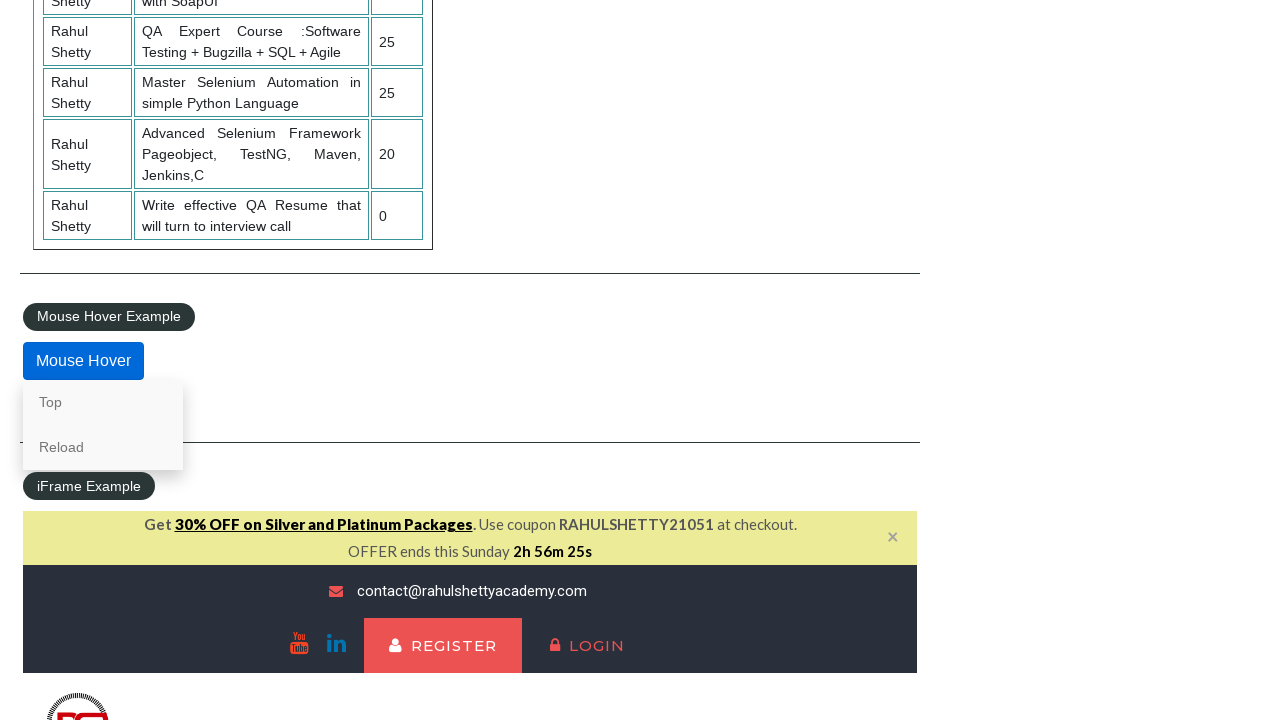